Tests window switching functionality by clicking a link that opens a new window and verifying content in the new window

Starting URL: http://the-internet.herokuapp.com/windows

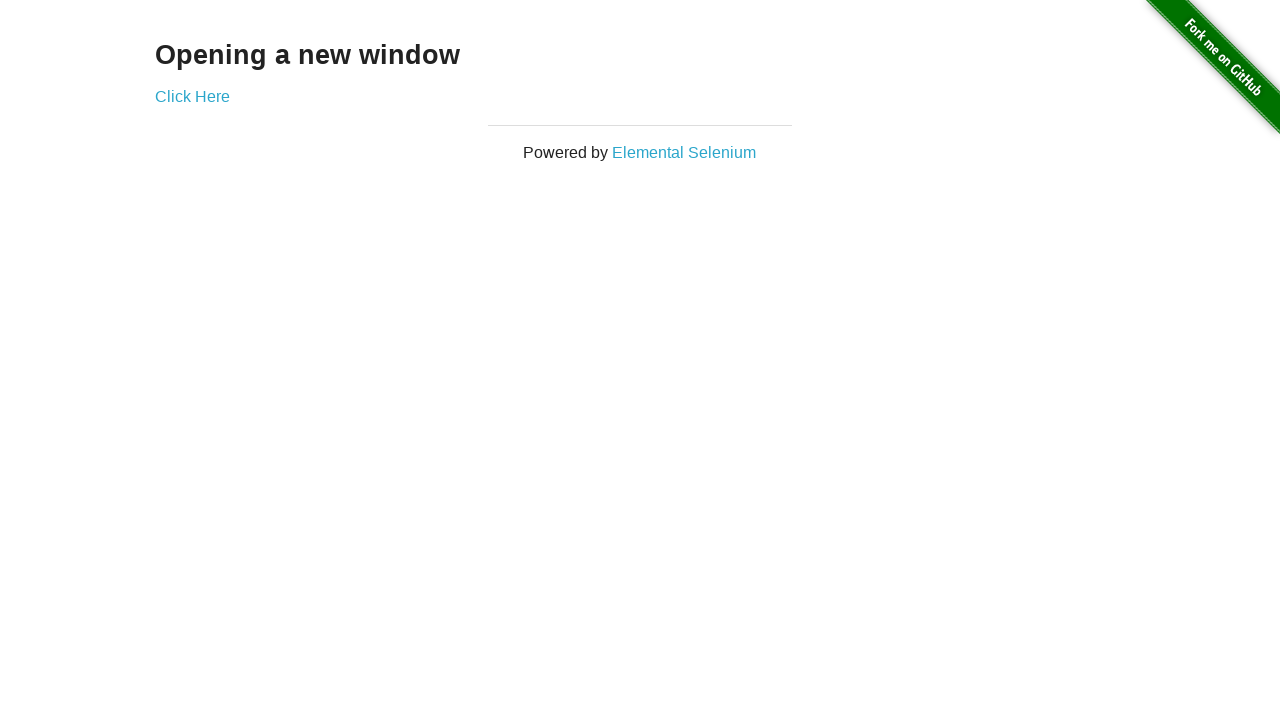

Clicked 'Click Here' link to open new window at (192, 96) on a:has-text('Click Here')
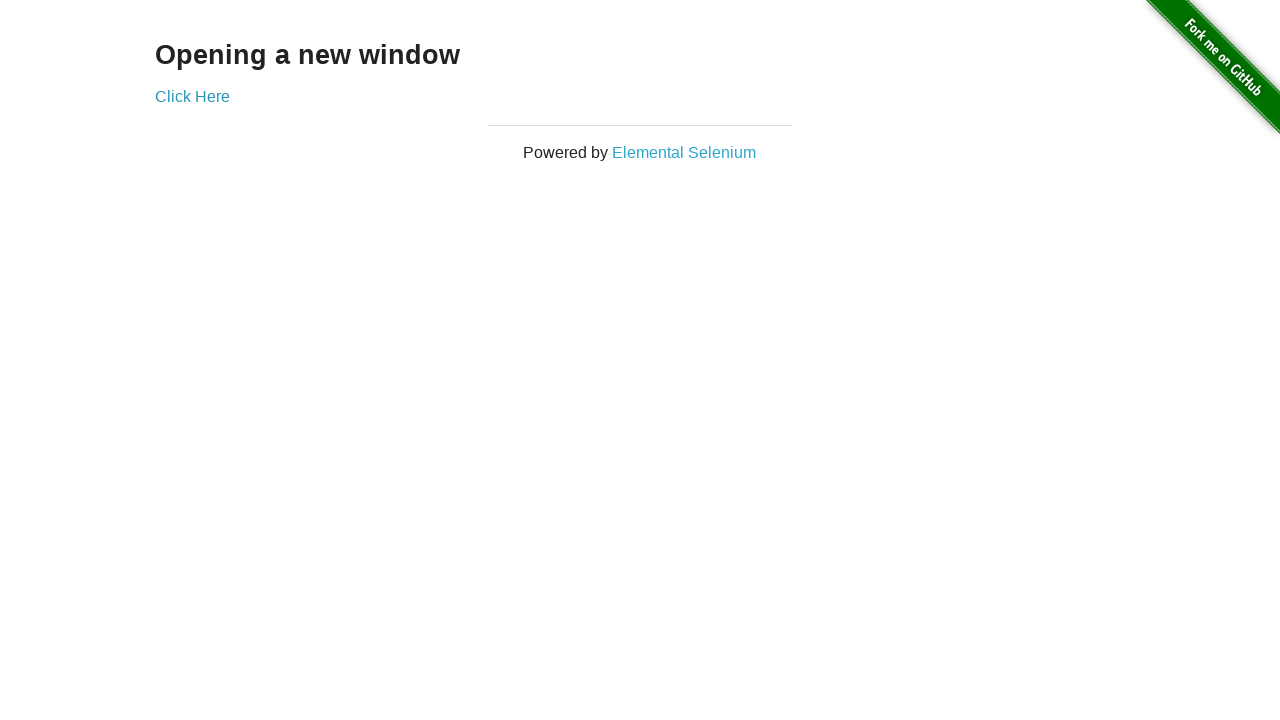

New window opened and captured
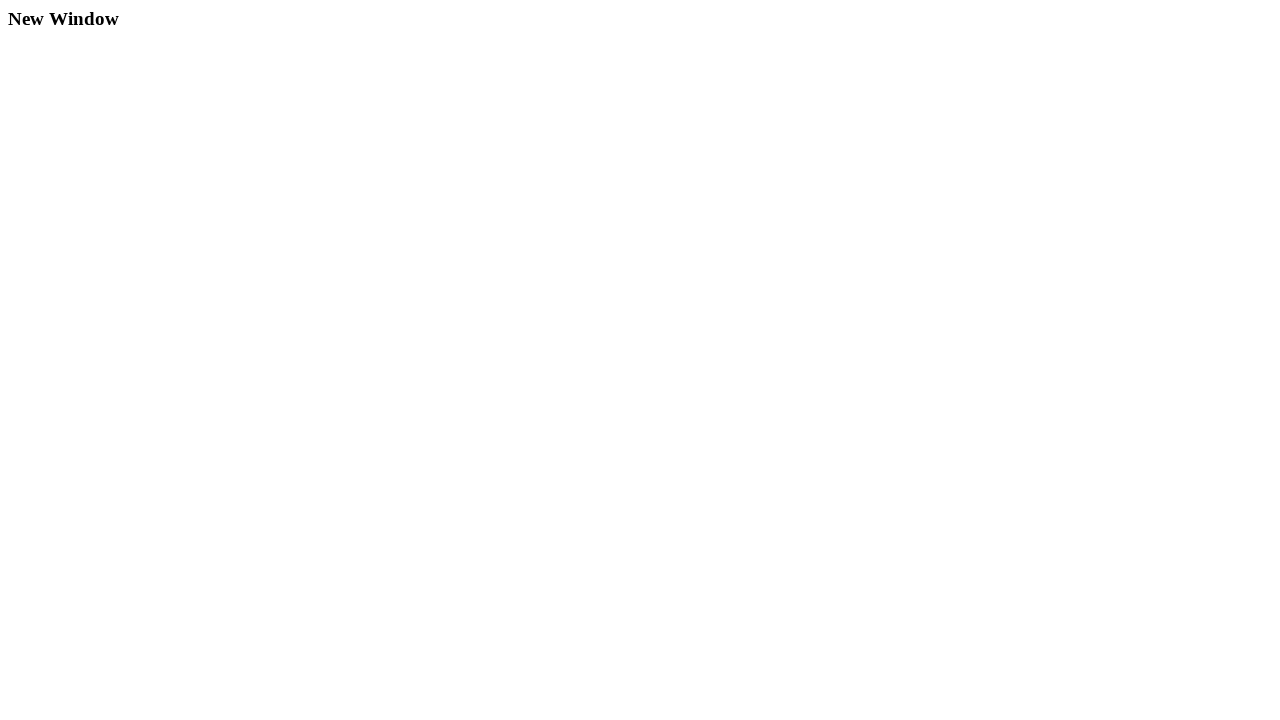

New window loaded and 'New Window' heading found
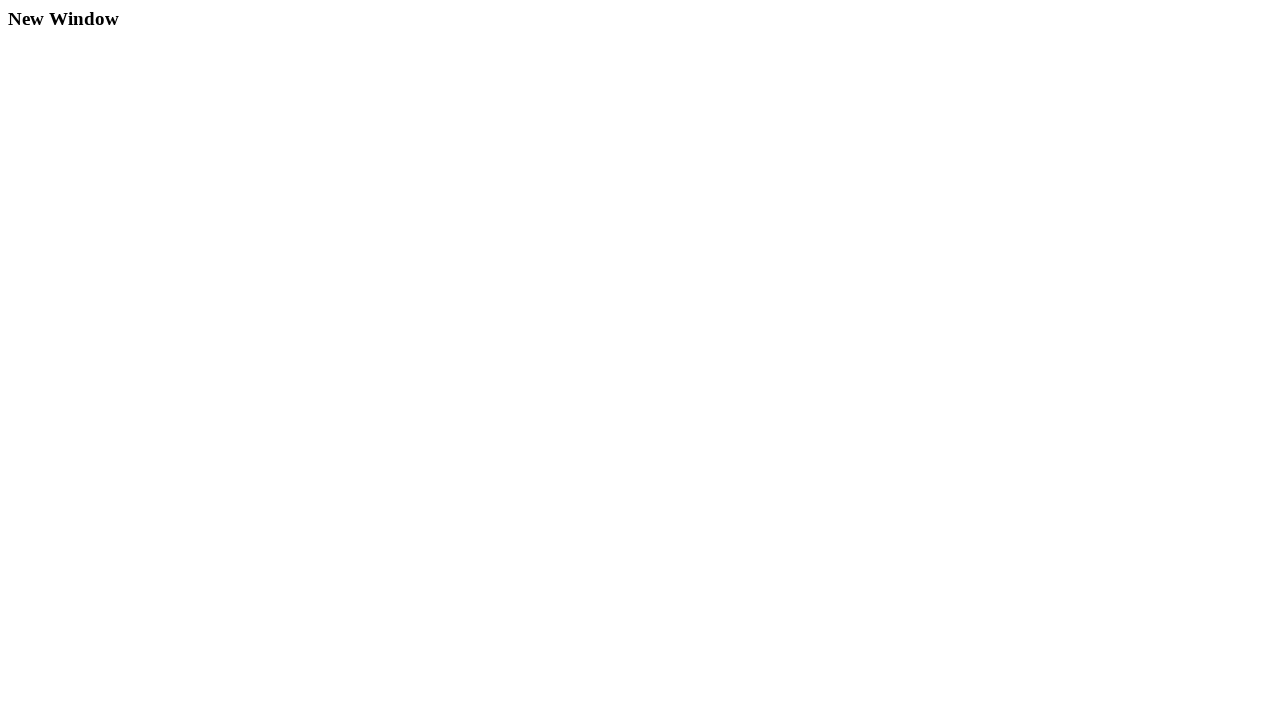

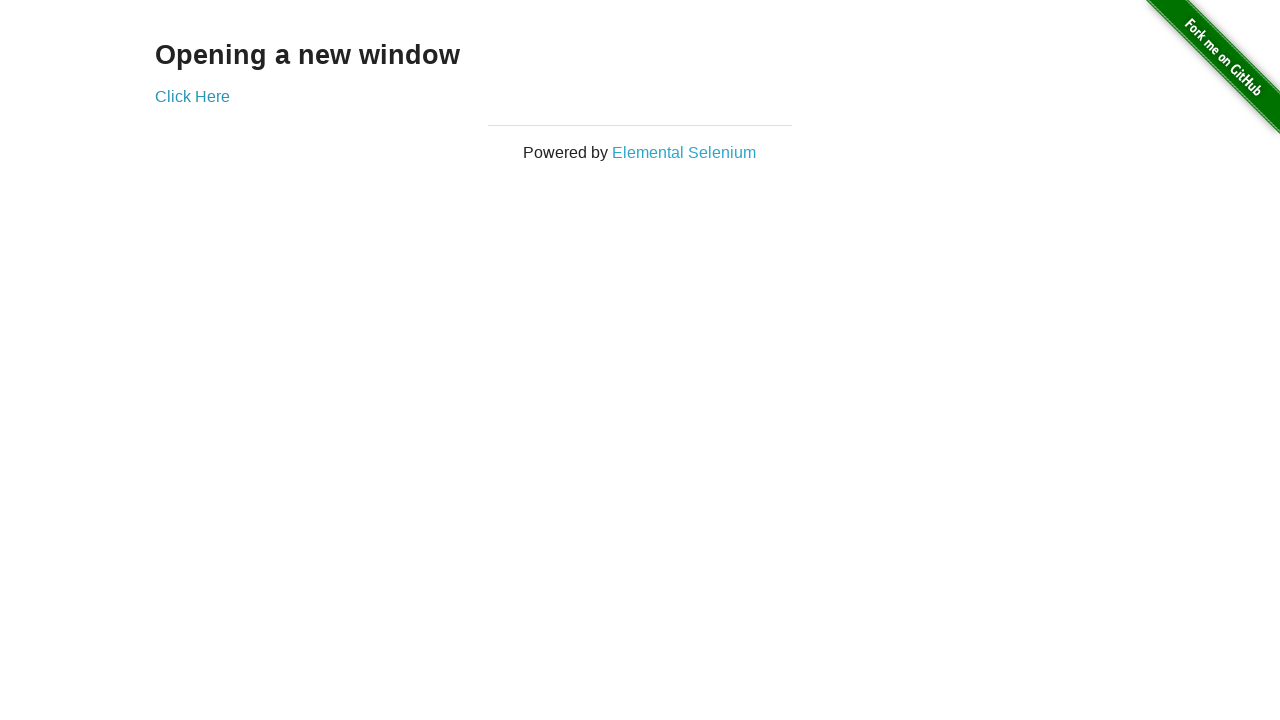